Simple navigation test that opens DuckDuckGo homepage

Starting URL: https://www.duckduckgo.com

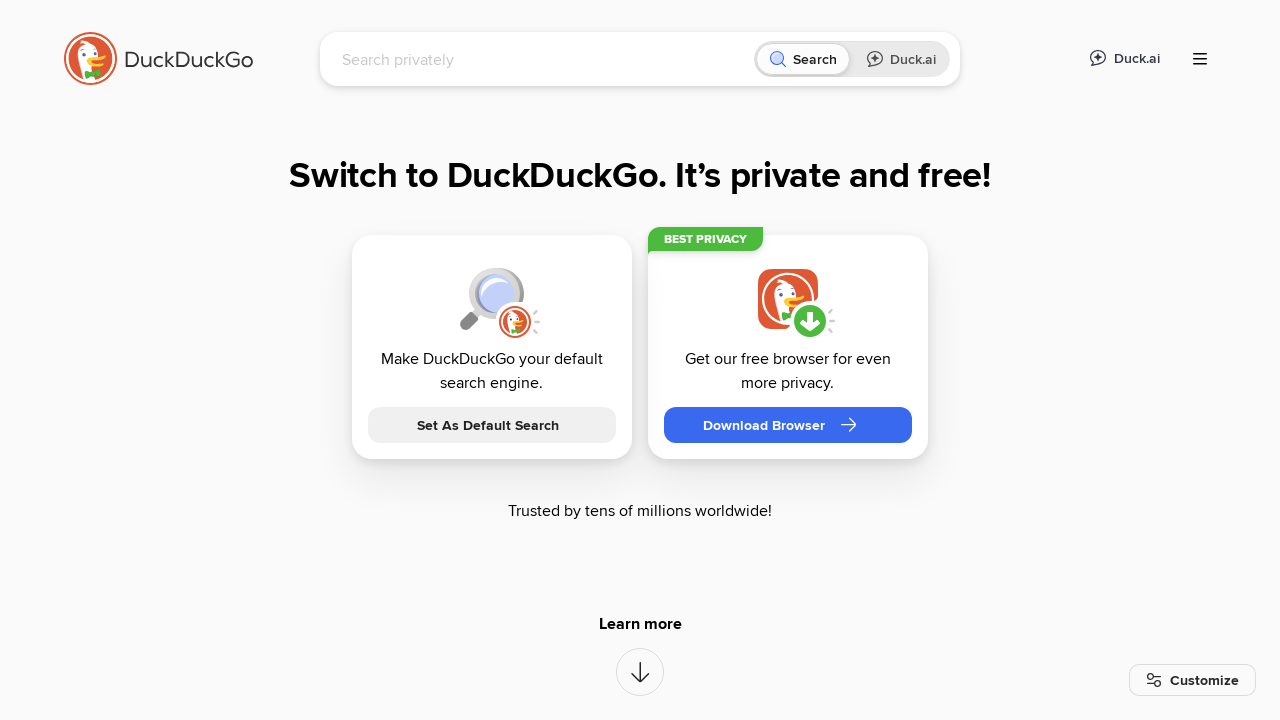

Navigated to DuckDuckGo homepage
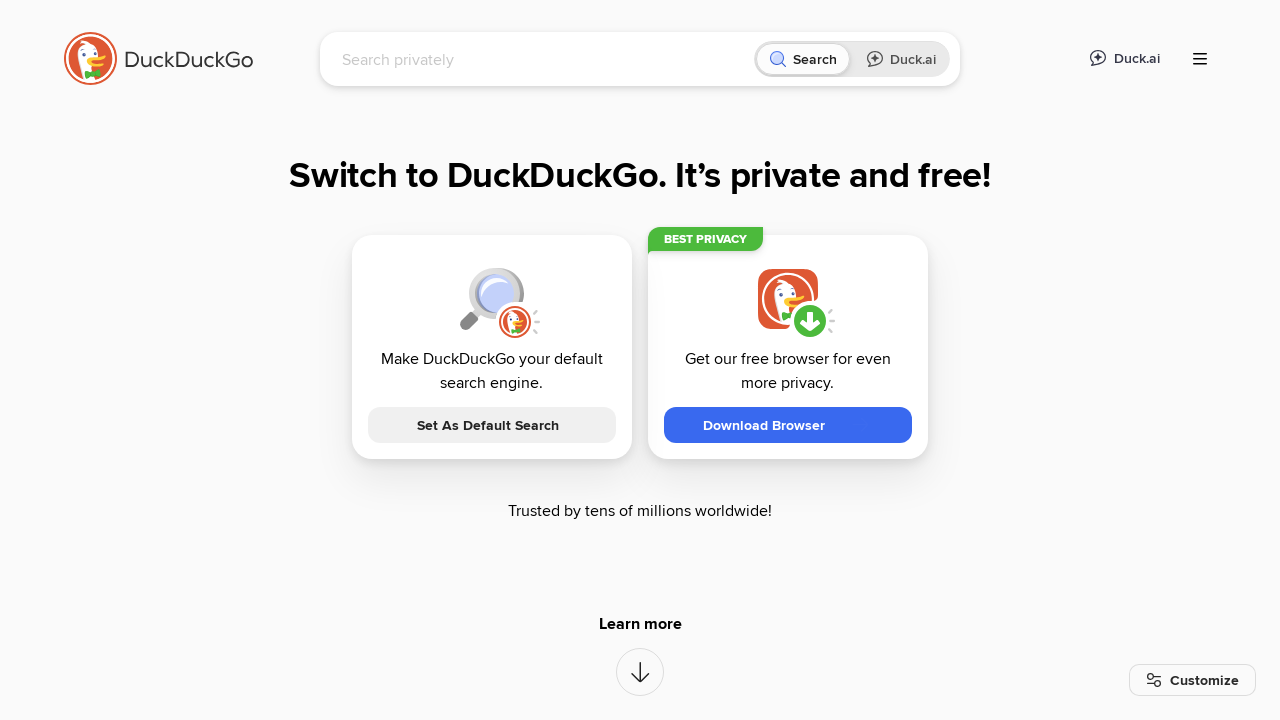

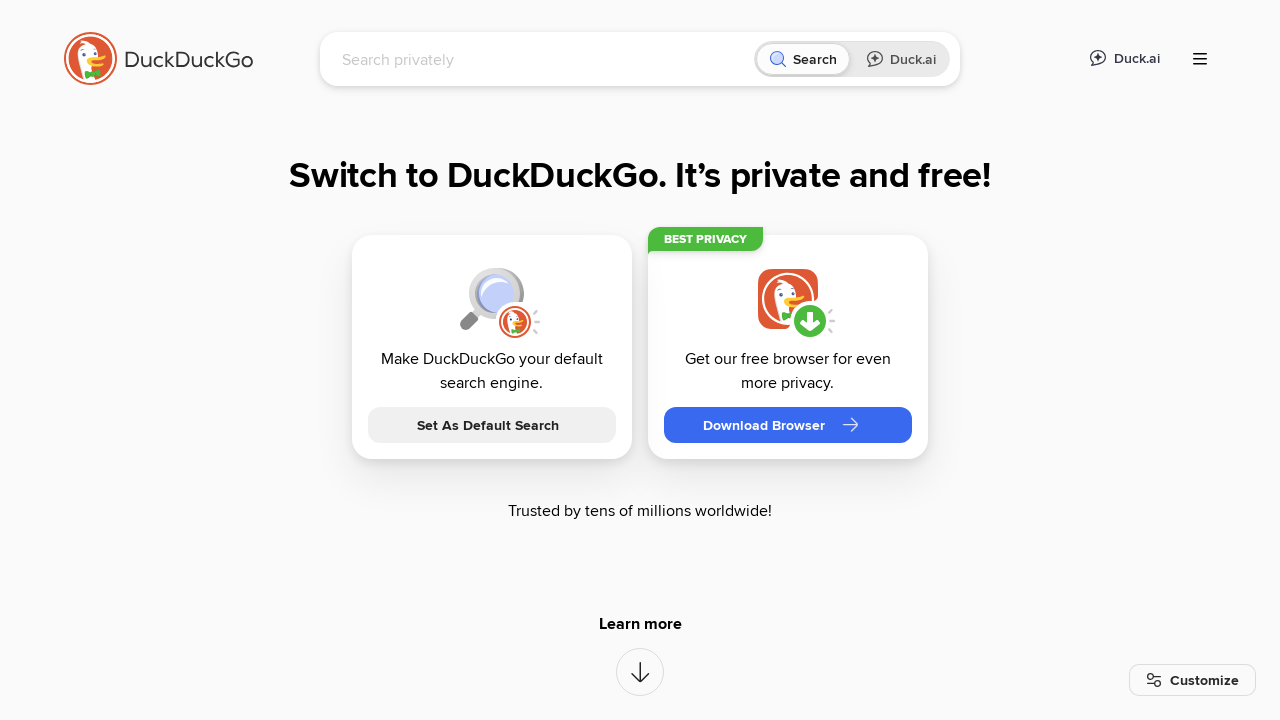